Tests visual snapshot functionality by navigating to Playwright documentation site and adding custom CSS to hide specific elements before taking a screenshot comparison

Starting URL: https://playwright.dev/

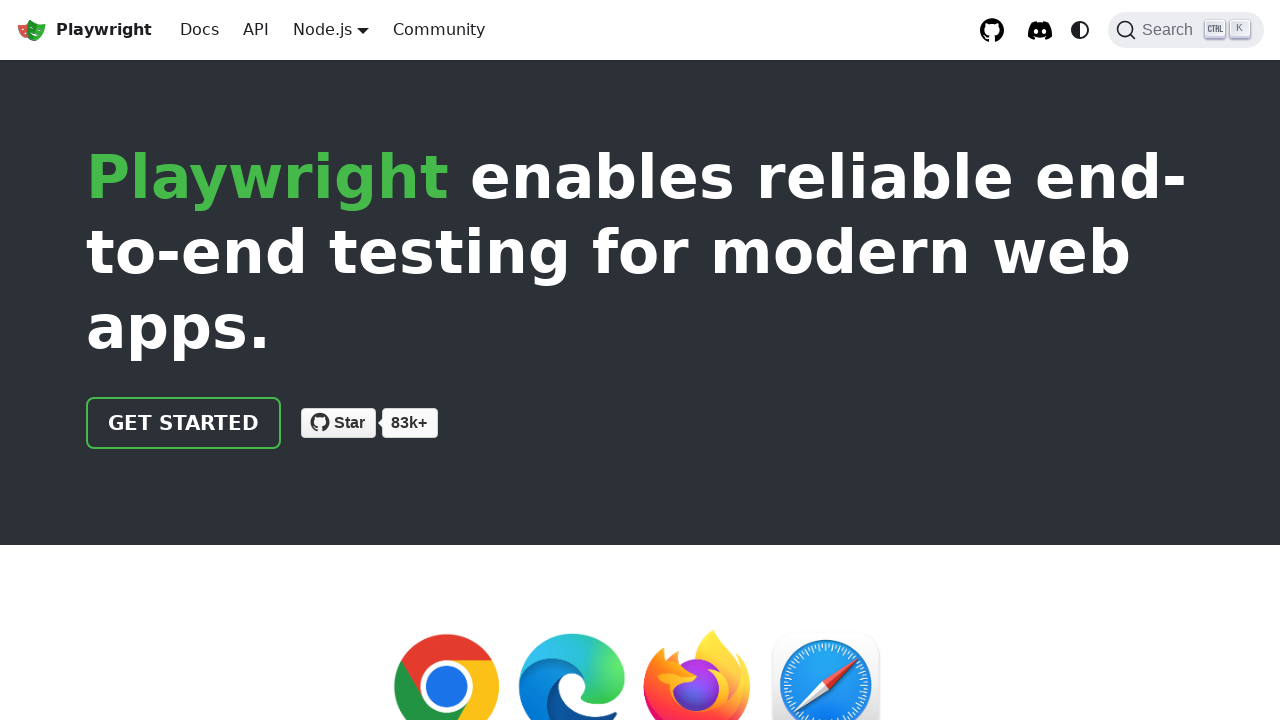

Added custom CSS to hide navbar title and get started button
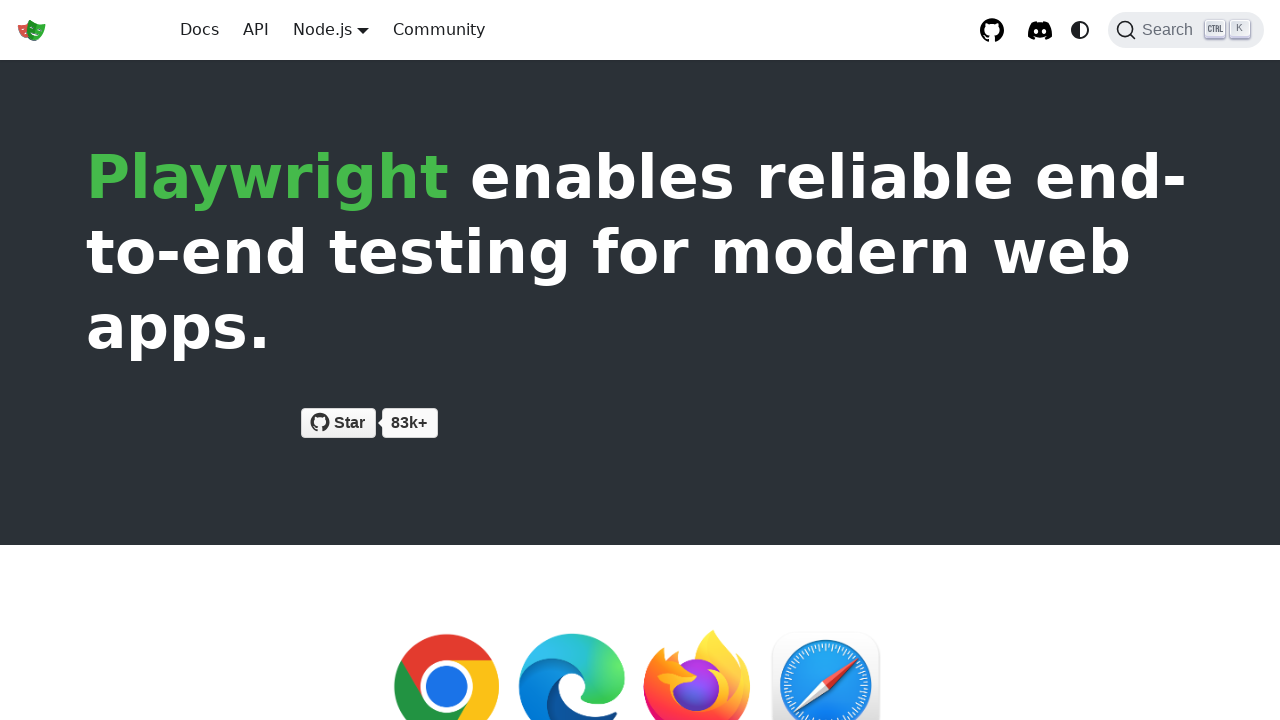

Waited for page to reach networkidle state
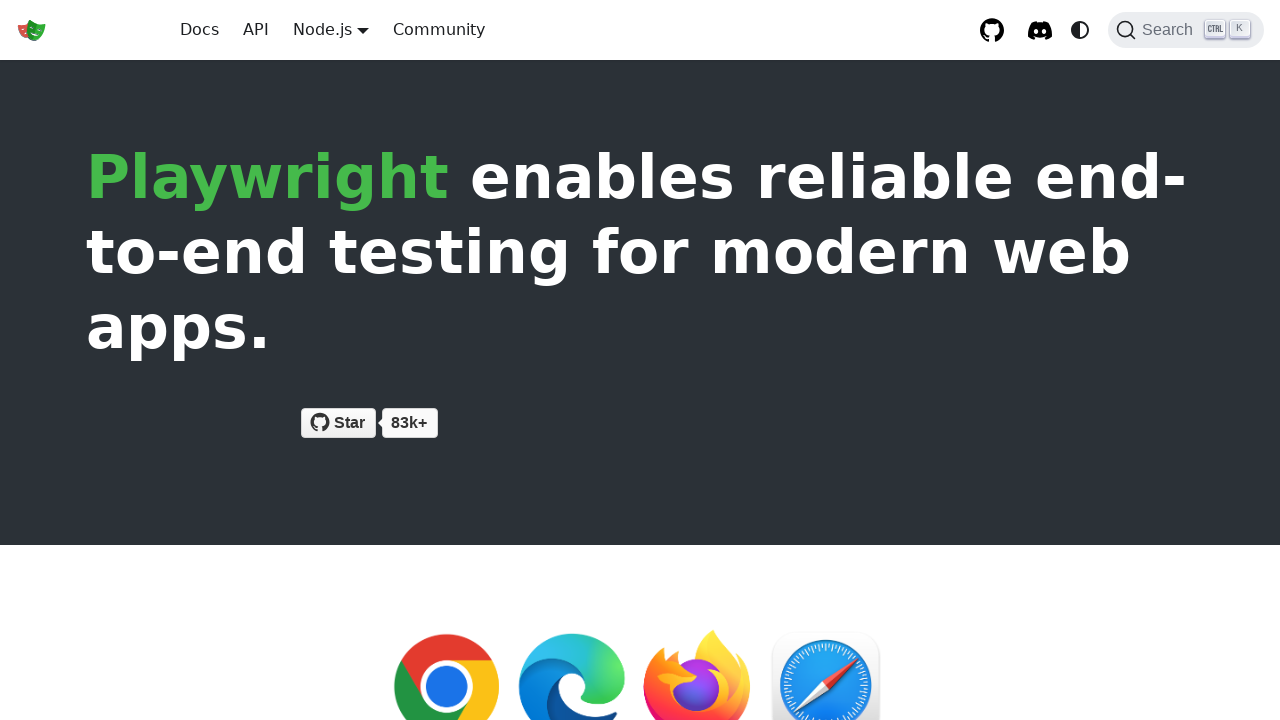

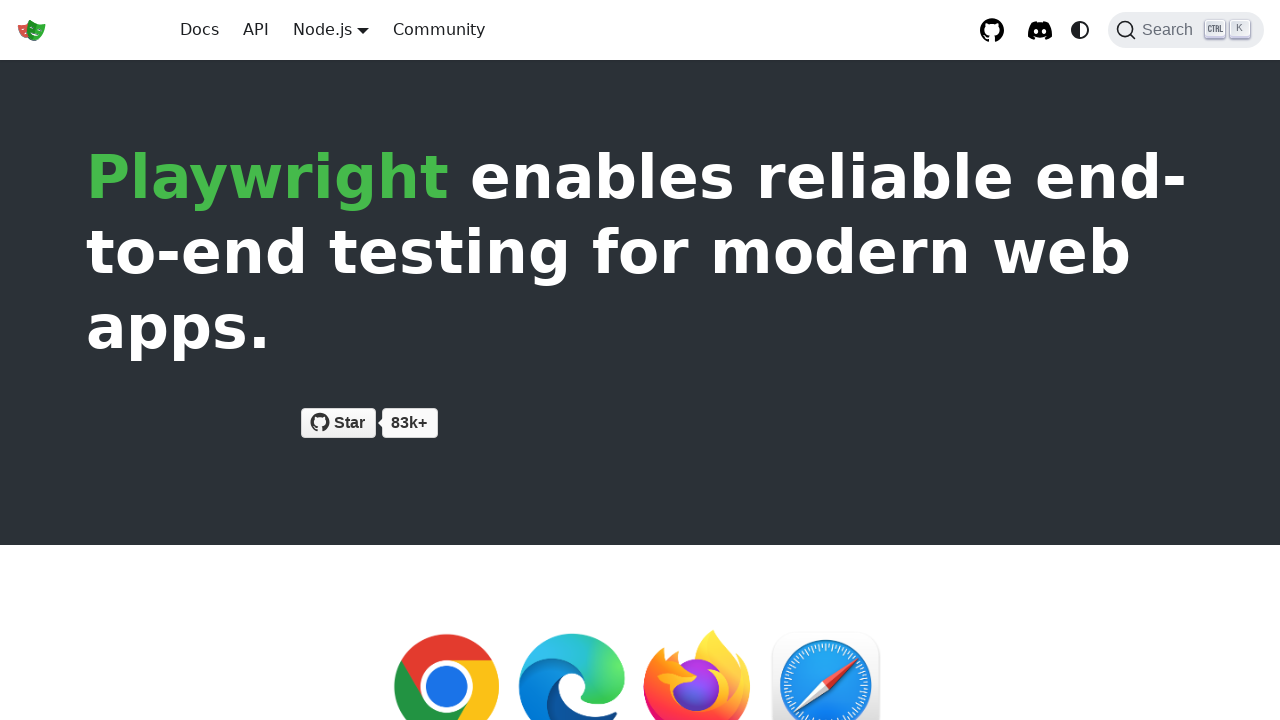